Tests challenge2 form with zero value

Starting URL: http://testingchallenges.thetestingmap.org/challenge2.php

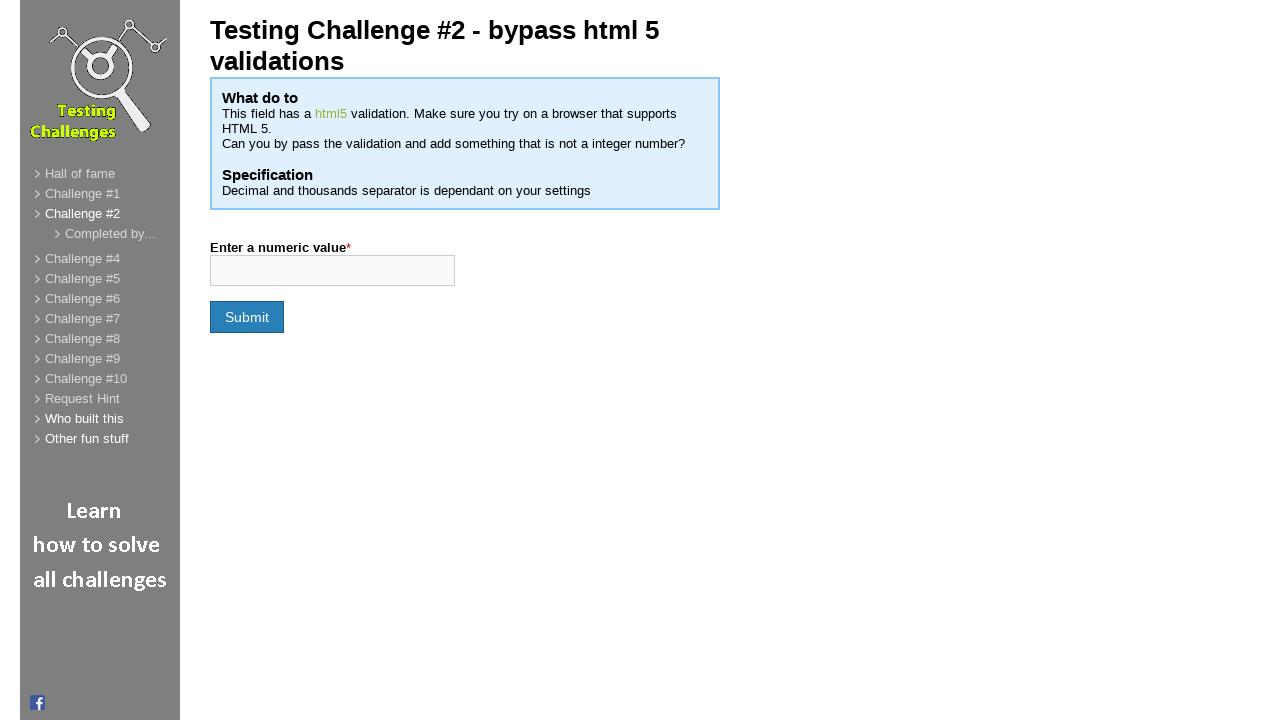

Filled 'valuesadded' field with zero on input[name='valuesadded']
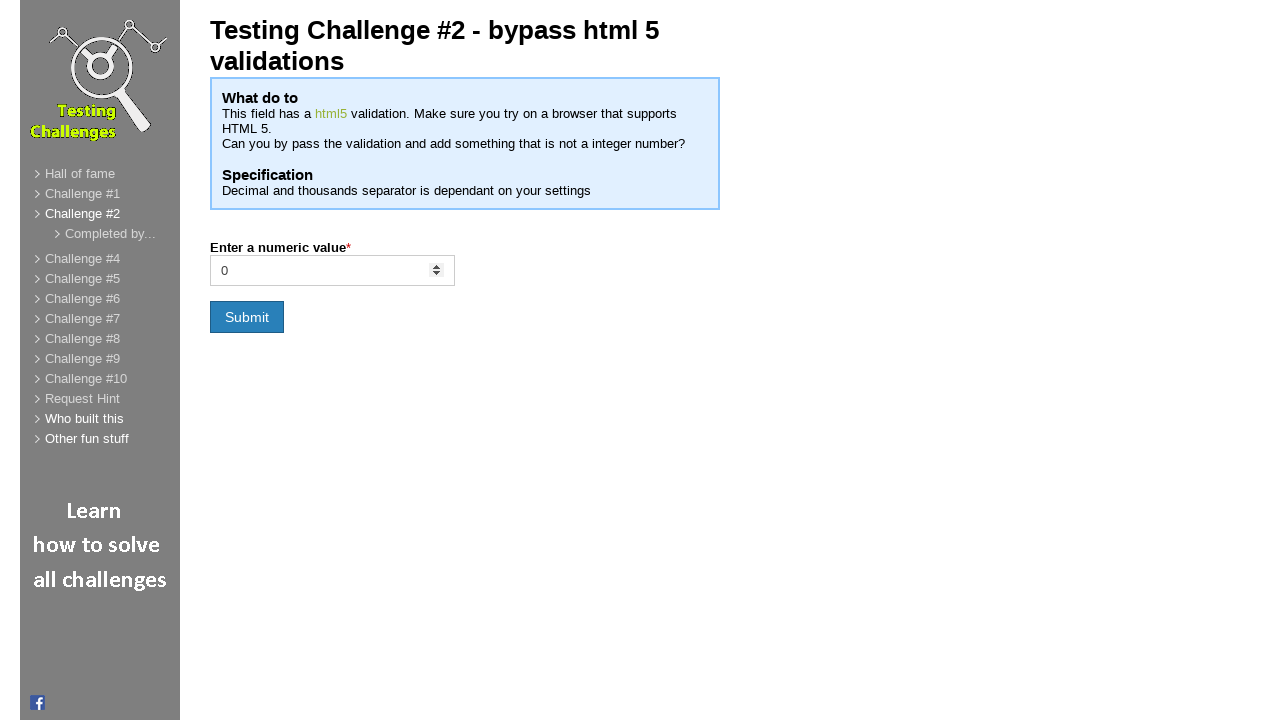

Clicked form submit button at (247, 317) on input[name='formSubmit']
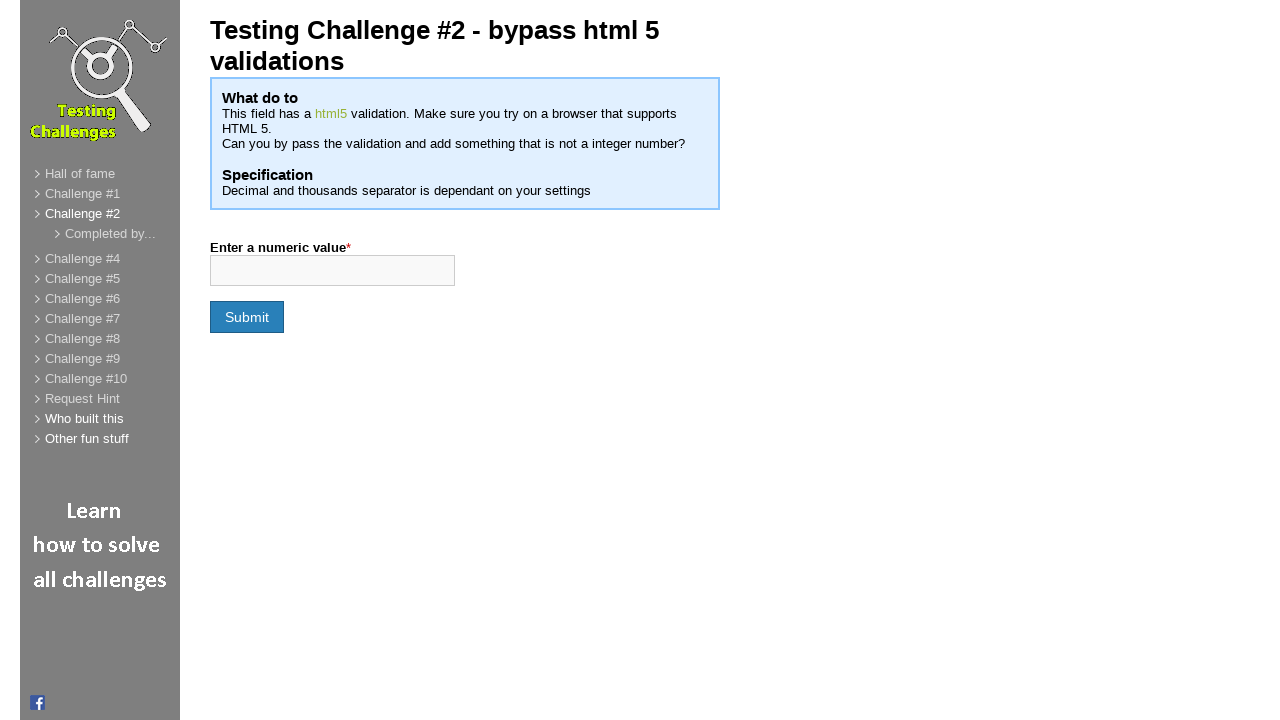

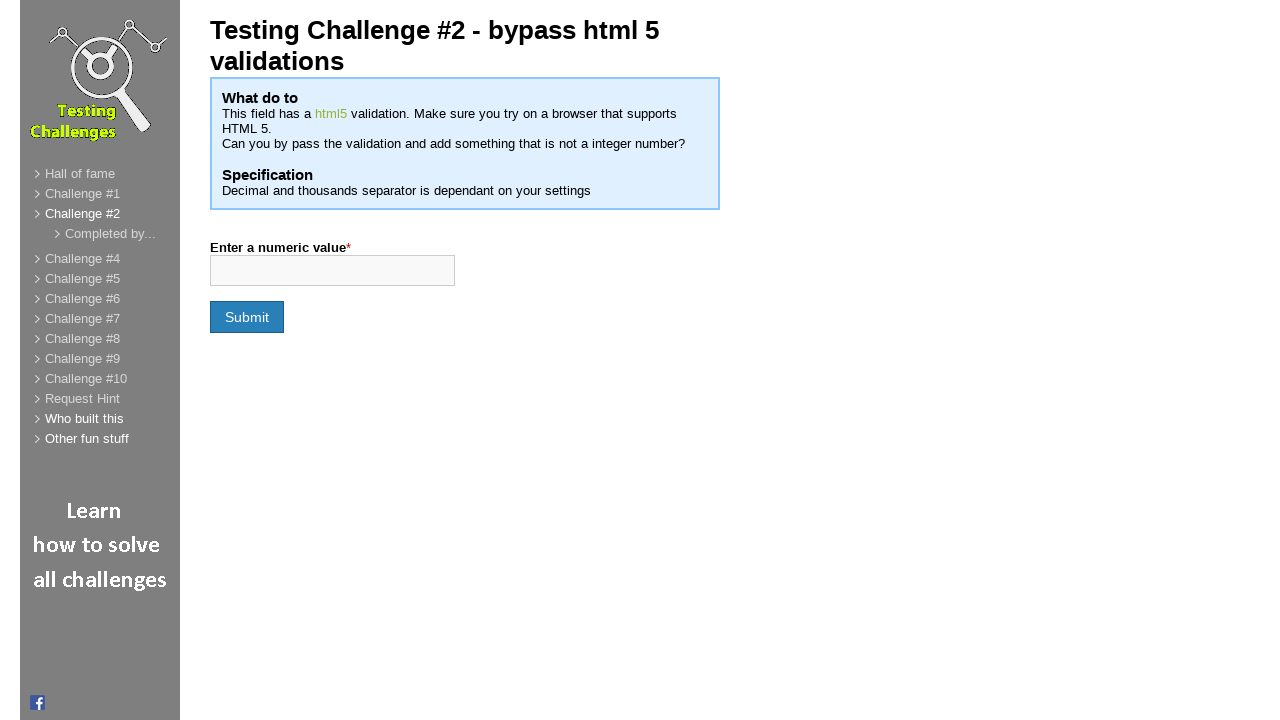